Verifies that main page elements are displayed including logo, login button, sale section, new collection section, and contacts section by scrolling to the bottom of the page.

Starting URL: http://intershop5.skillbox.ru/

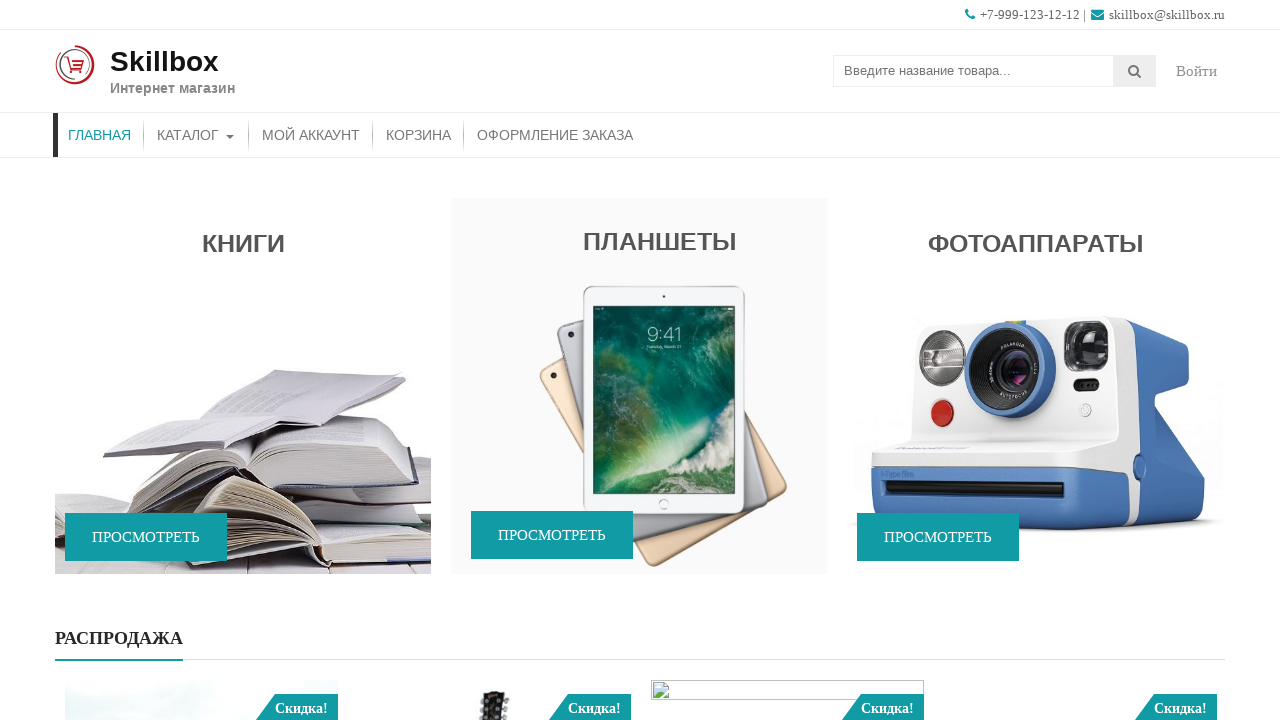

Logo element is displayed and loaded
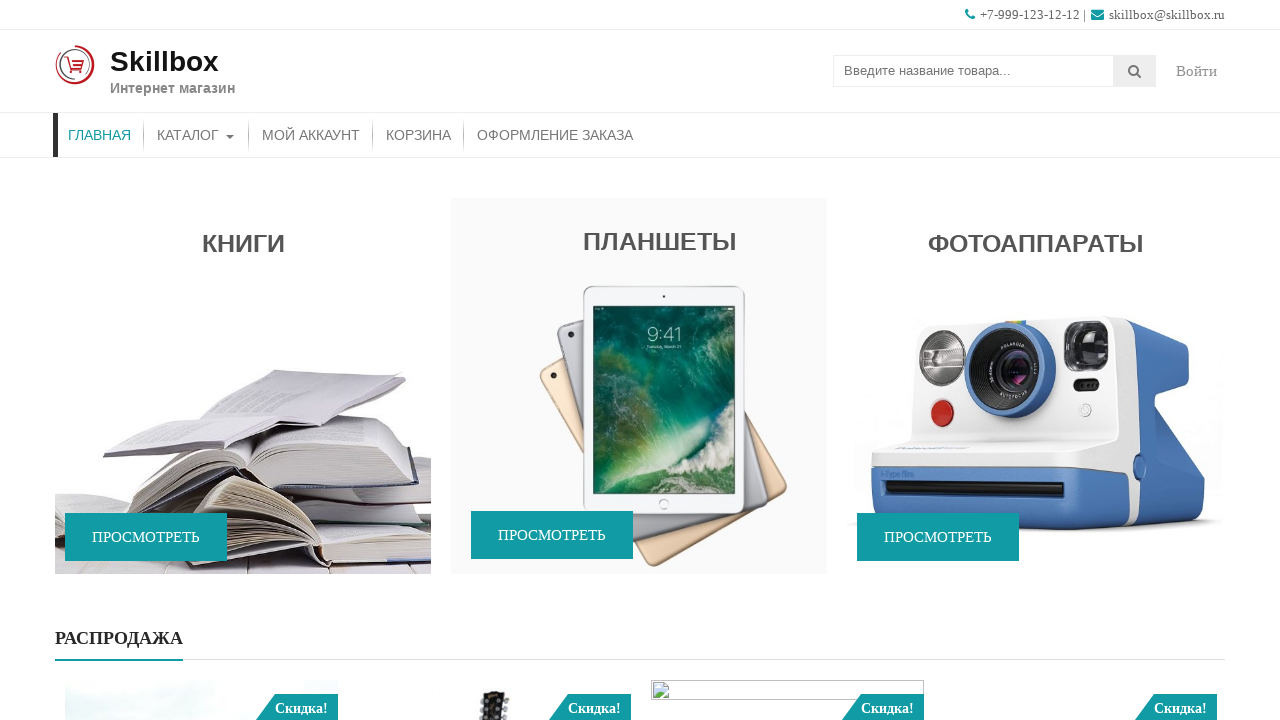

Login button element is displayed and loaded
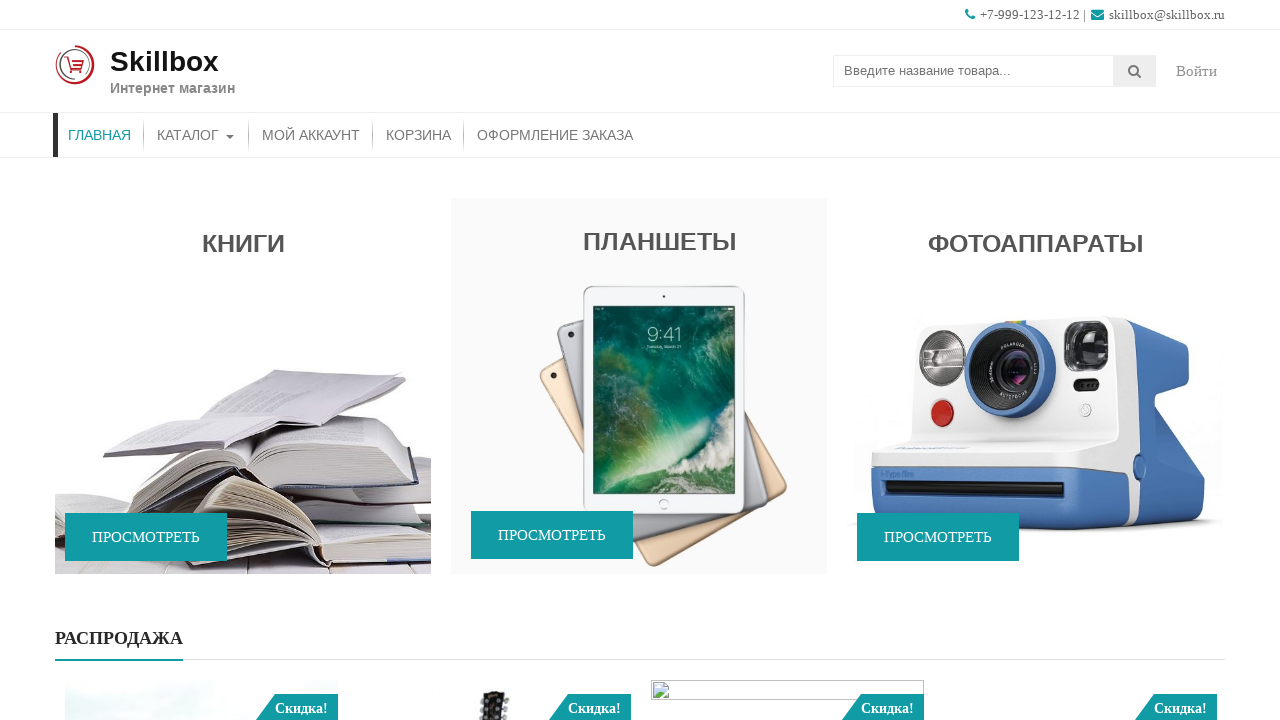

Sale section element is displayed and loaded
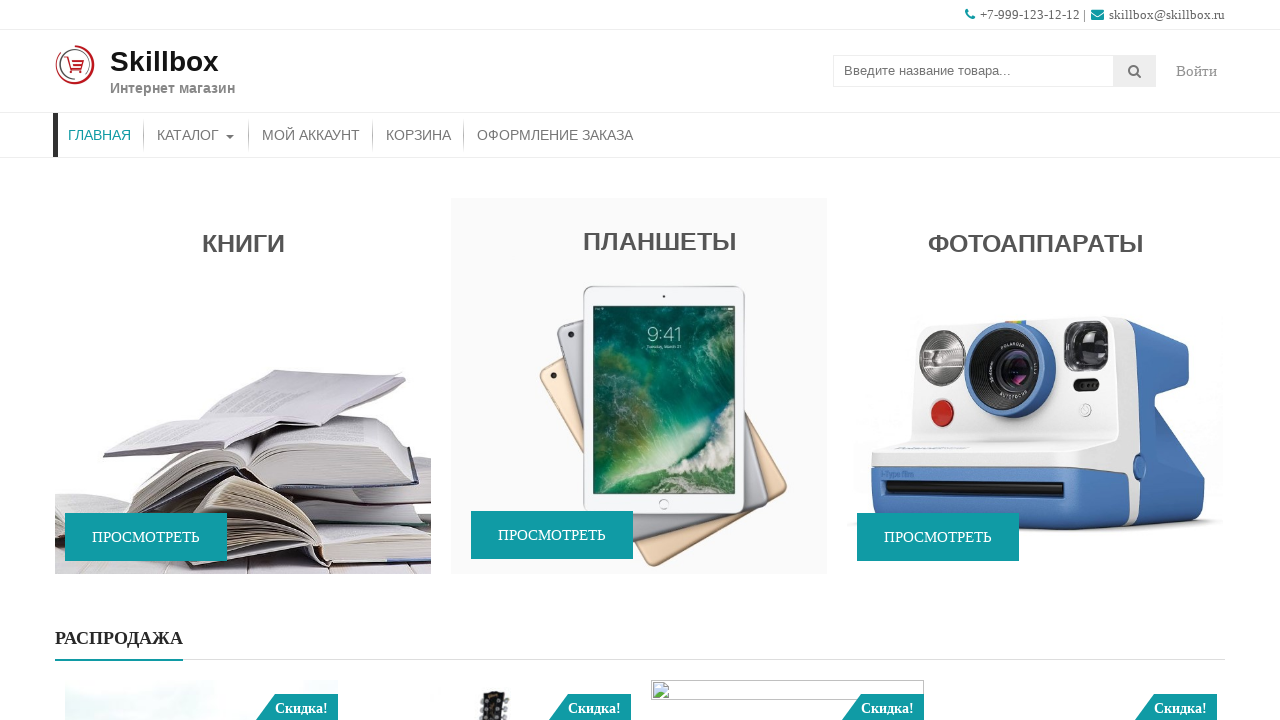

New collection section element is displayed and loaded
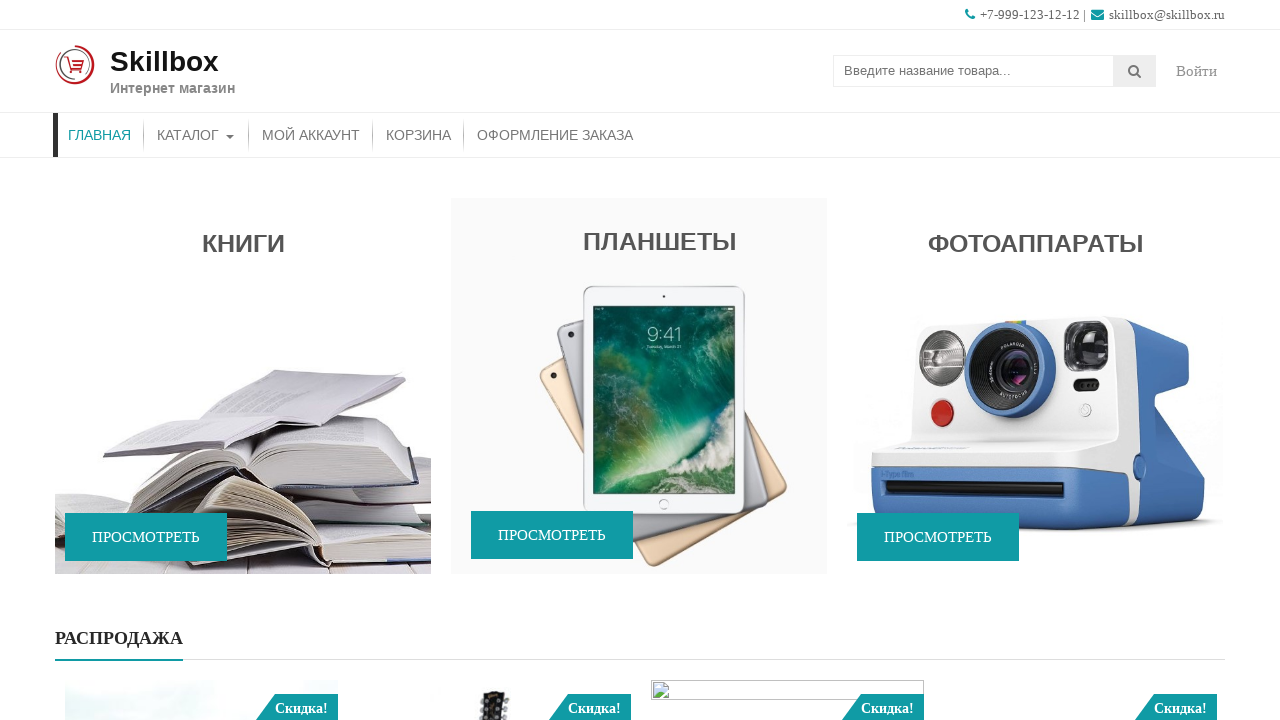

Scrolled to bottom of page using Ctrl+End
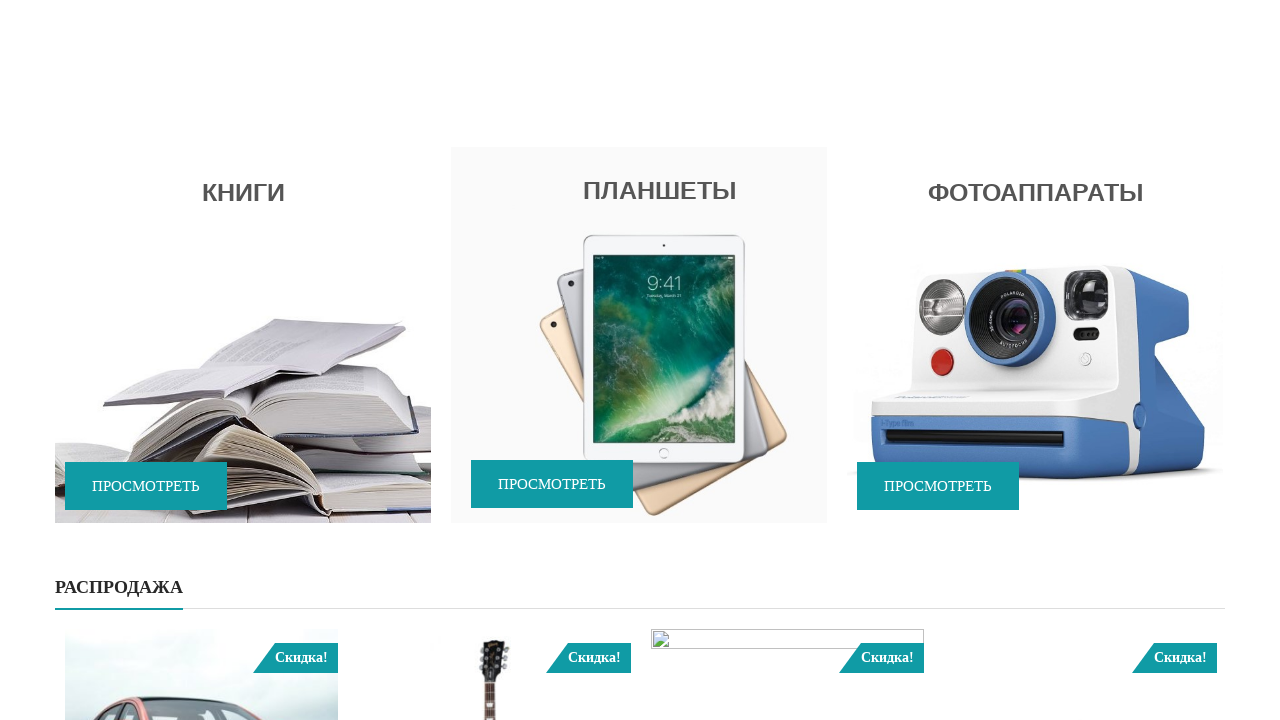

Contacts section element is visible after scrolling to bottom
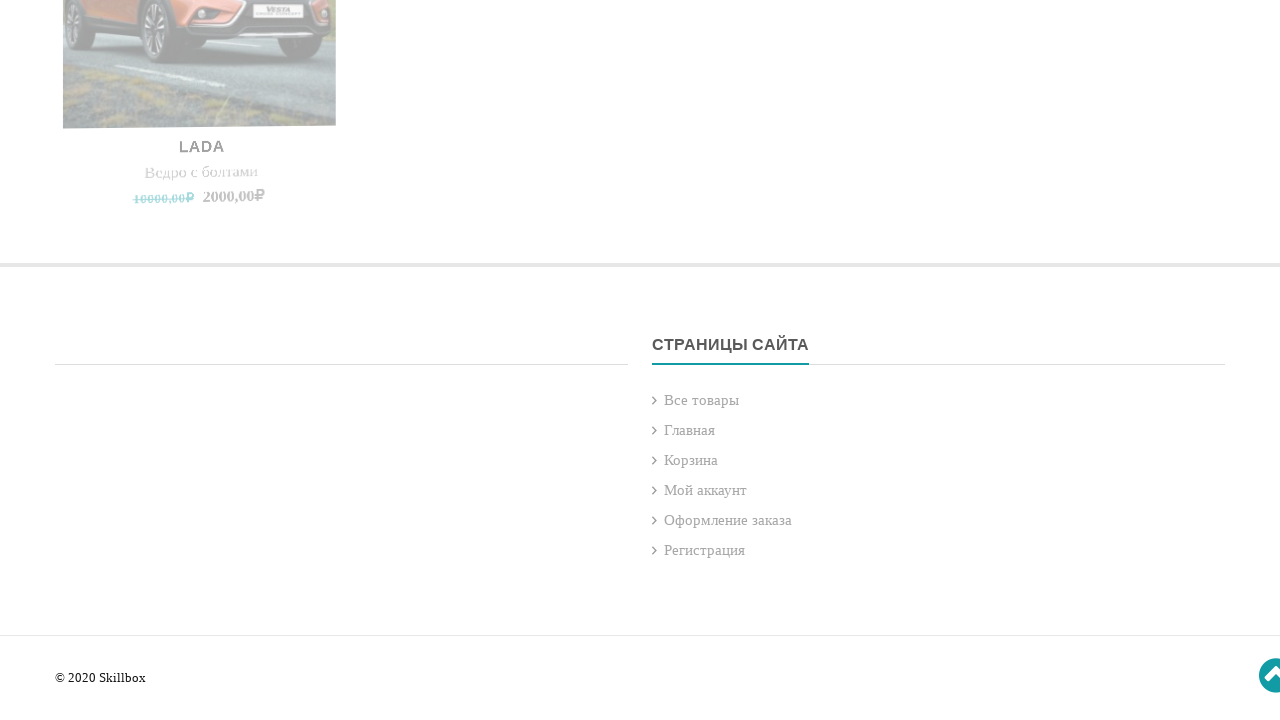

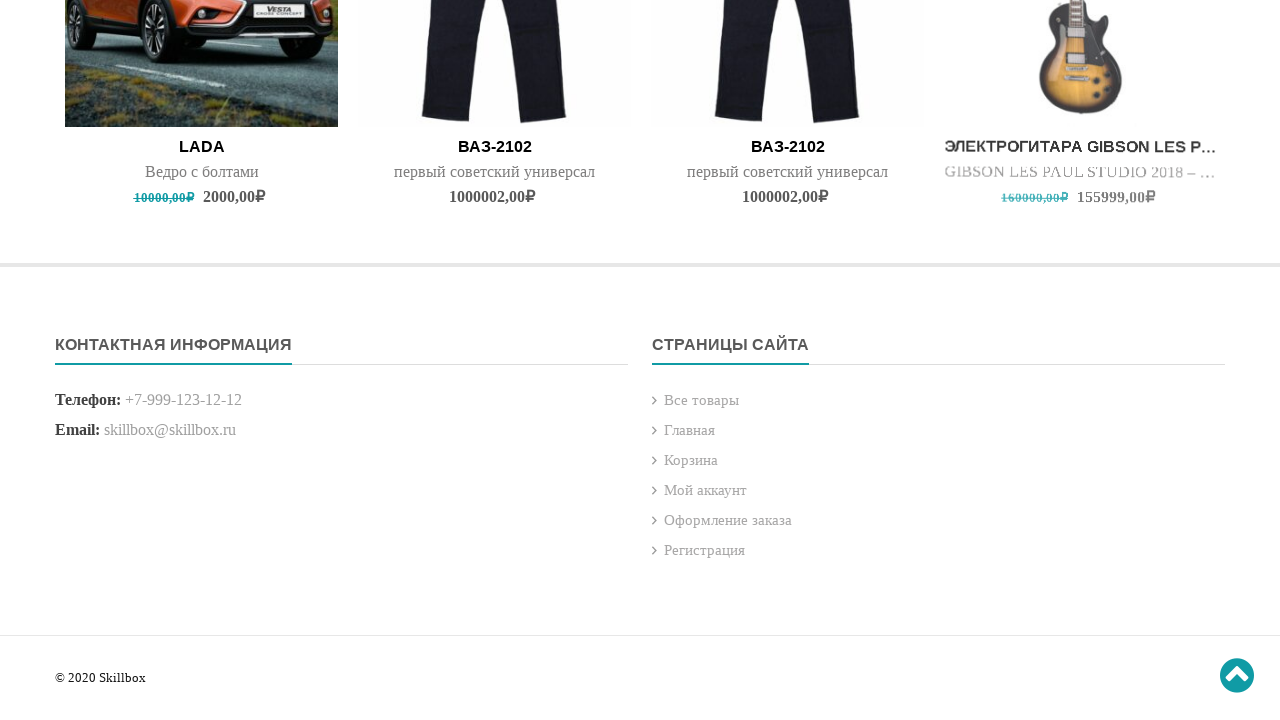